Tests autosuggest dropdown functionality by typing a partial country name, waiting for suggestions to appear, and selecting "India" from the dropdown list

Starting URL: https://rahulshettyacademy.com/dropdownsPractise/

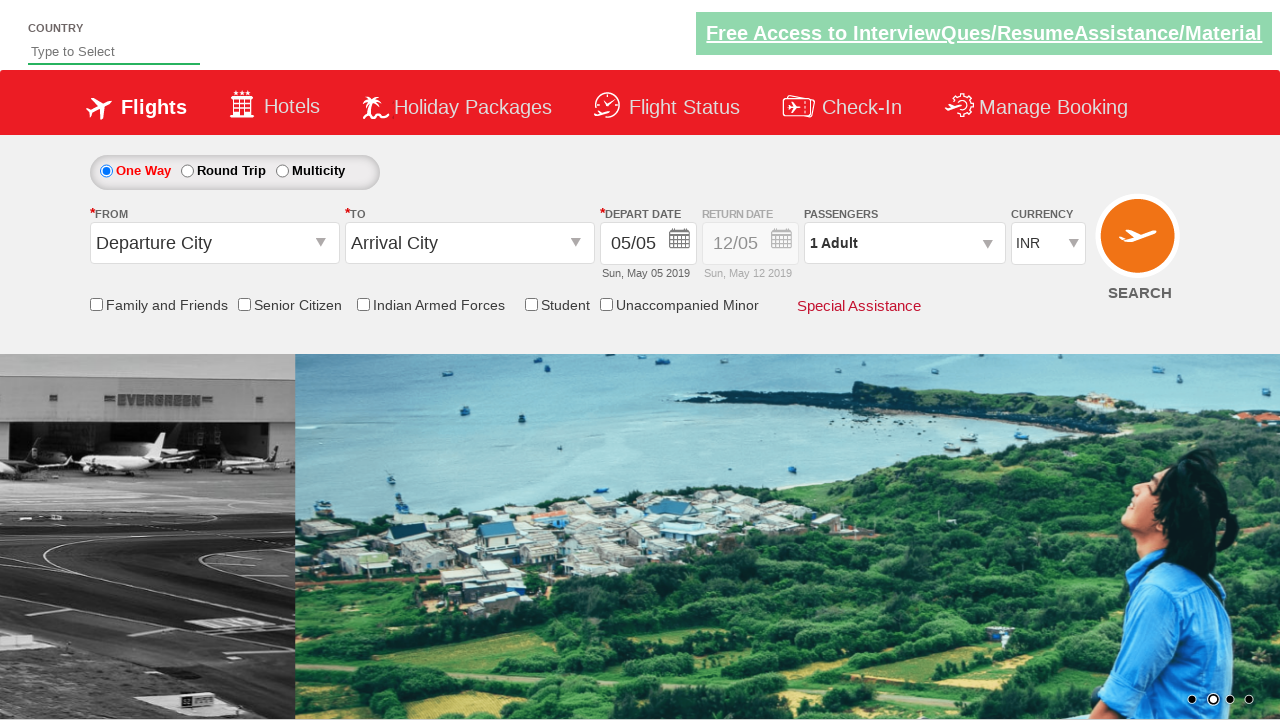

Filled autosuggest field with 'ind' on #autosuggest
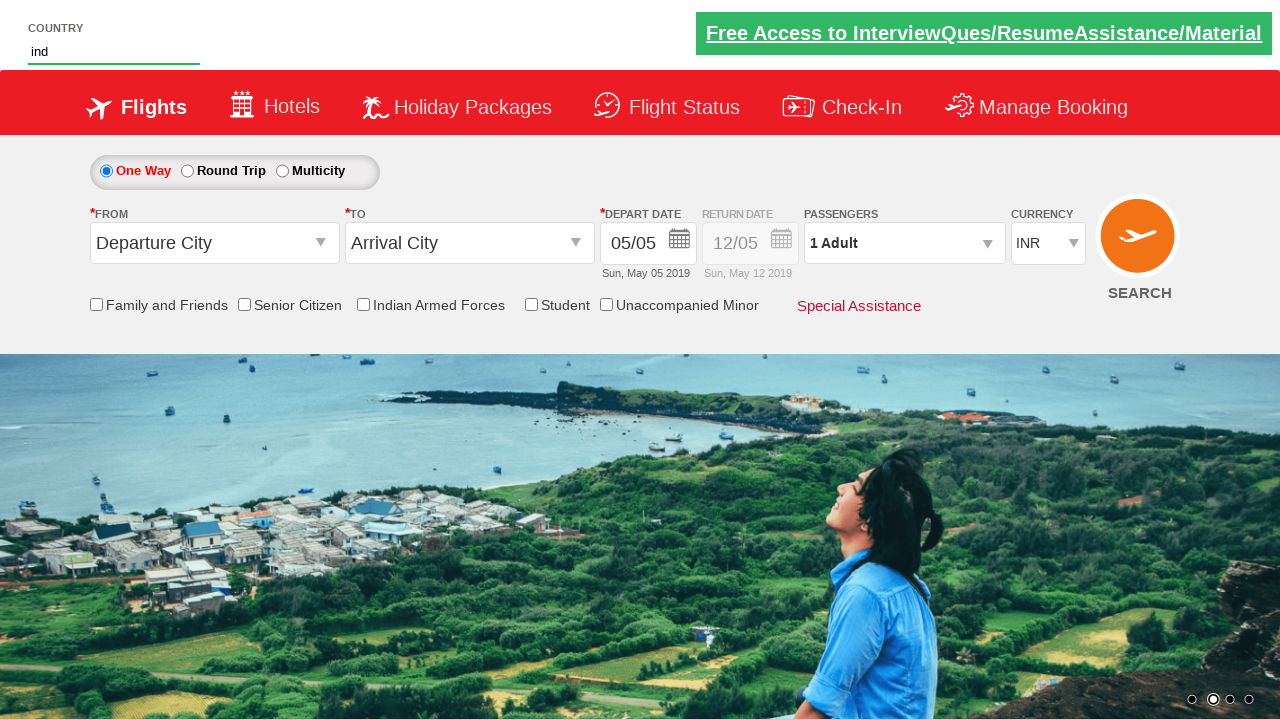

Autocomplete suggestions appeared
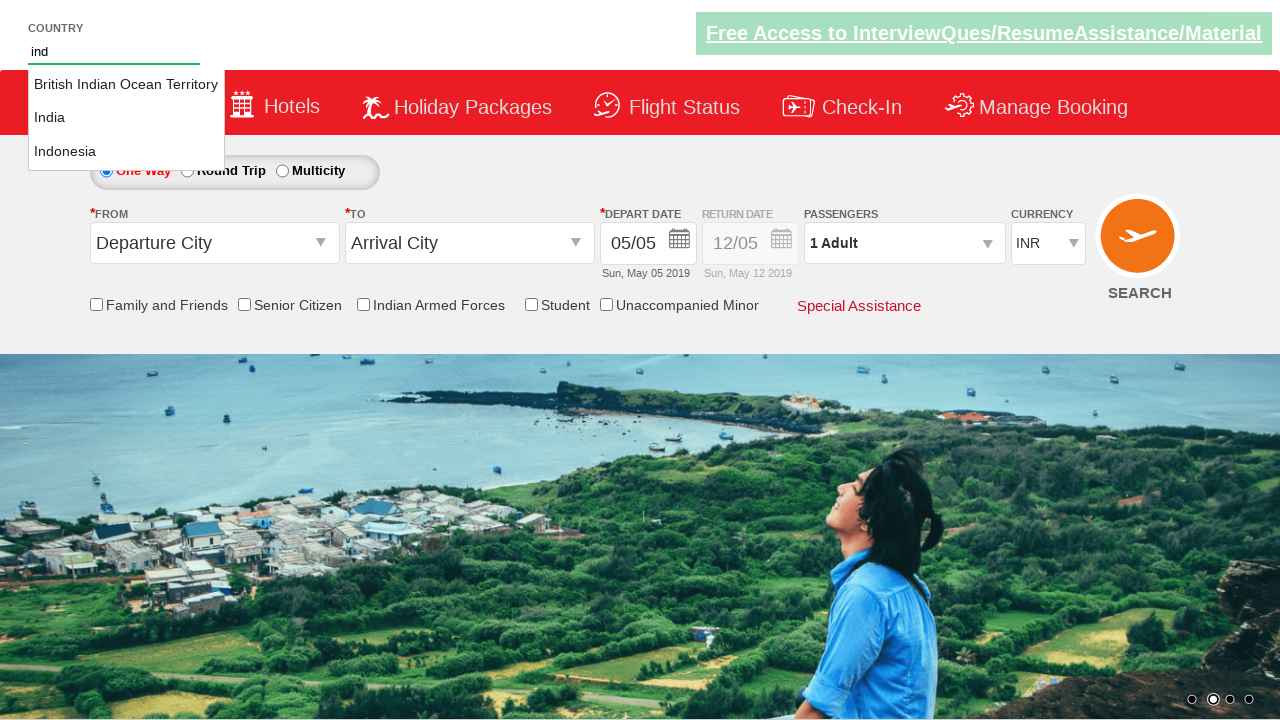

Found 3 country suggestions in dropdown
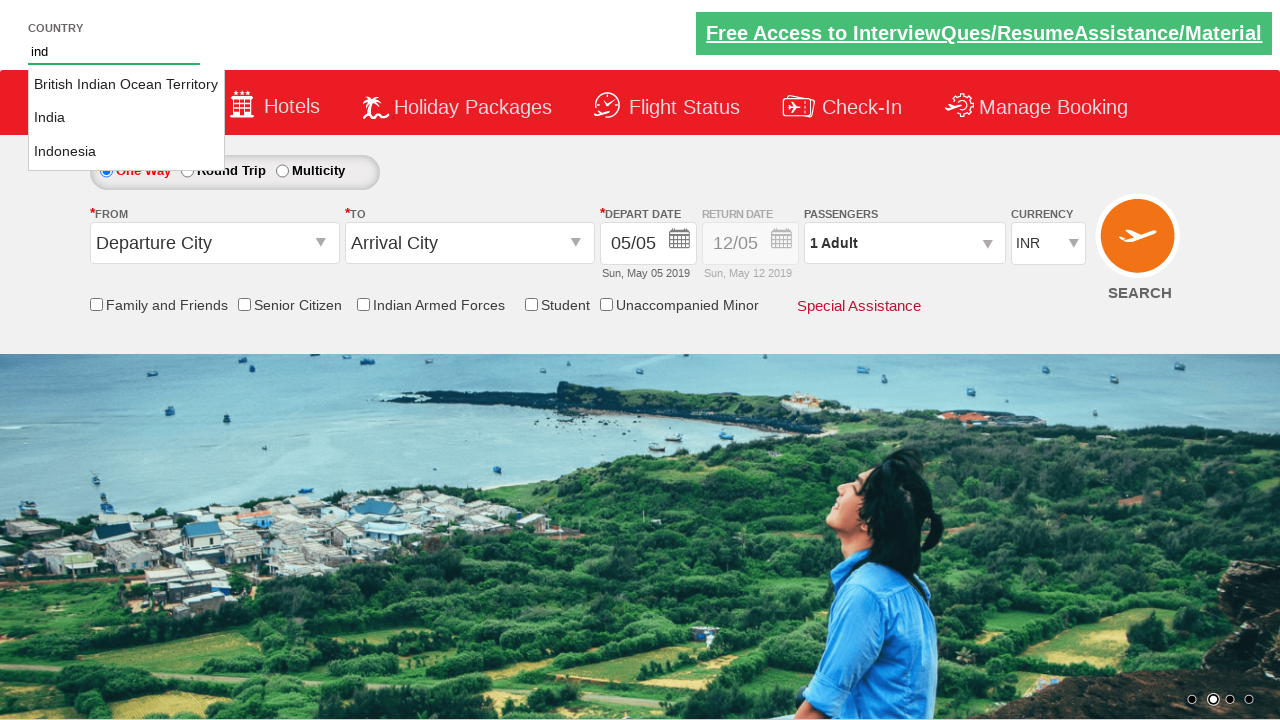

Clicked on 'India' from the dropdown list at (126, 118) on li.ui-menu-item a >> nth=1
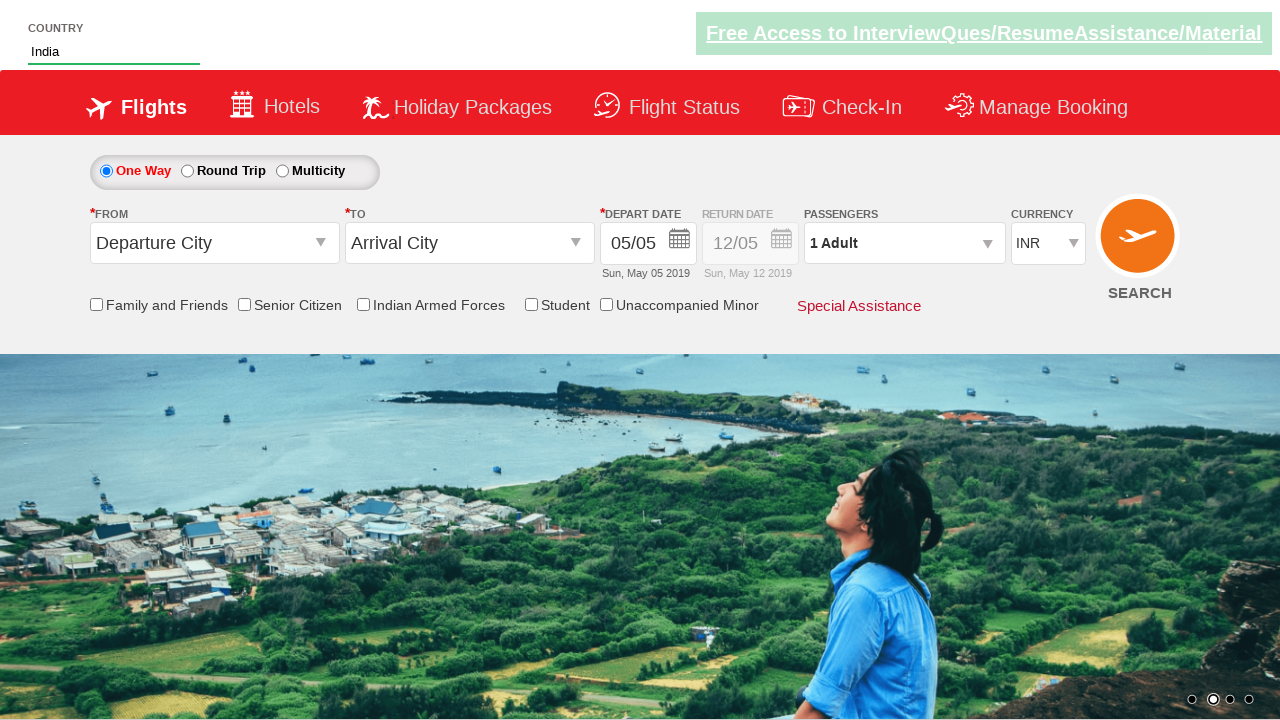

Verified that 'India' was successfully selected in the autosuggest field
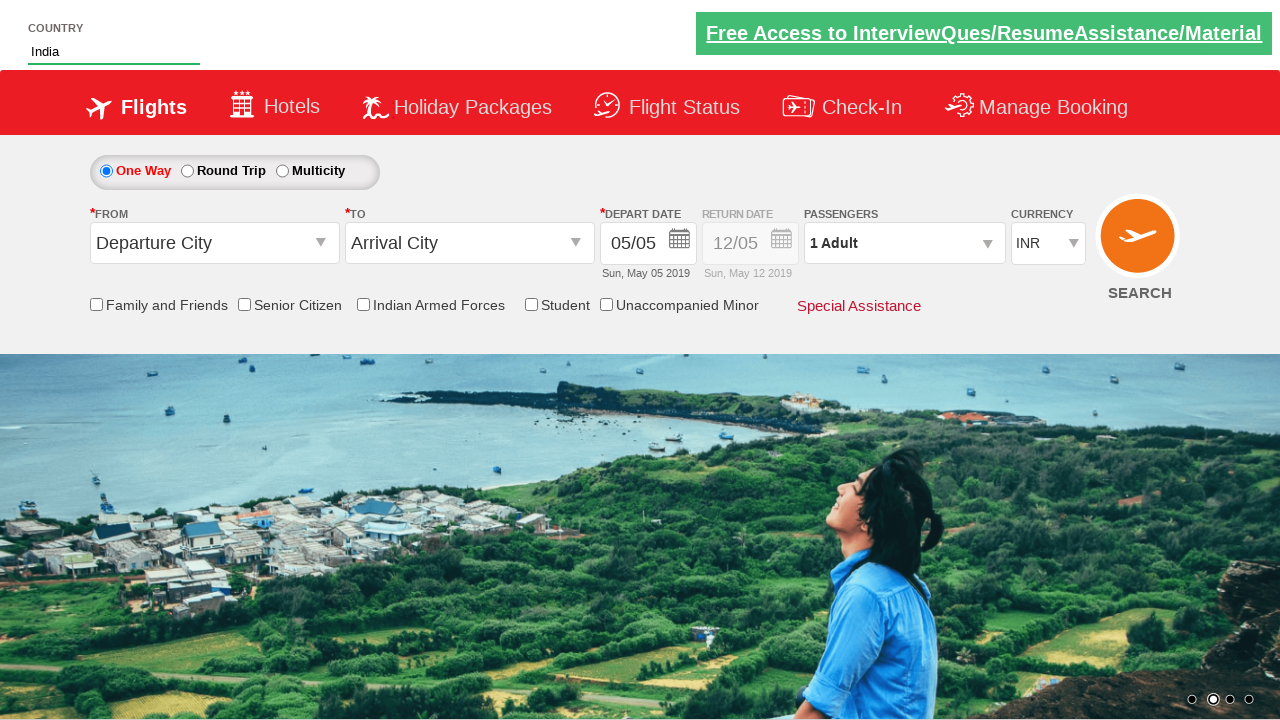

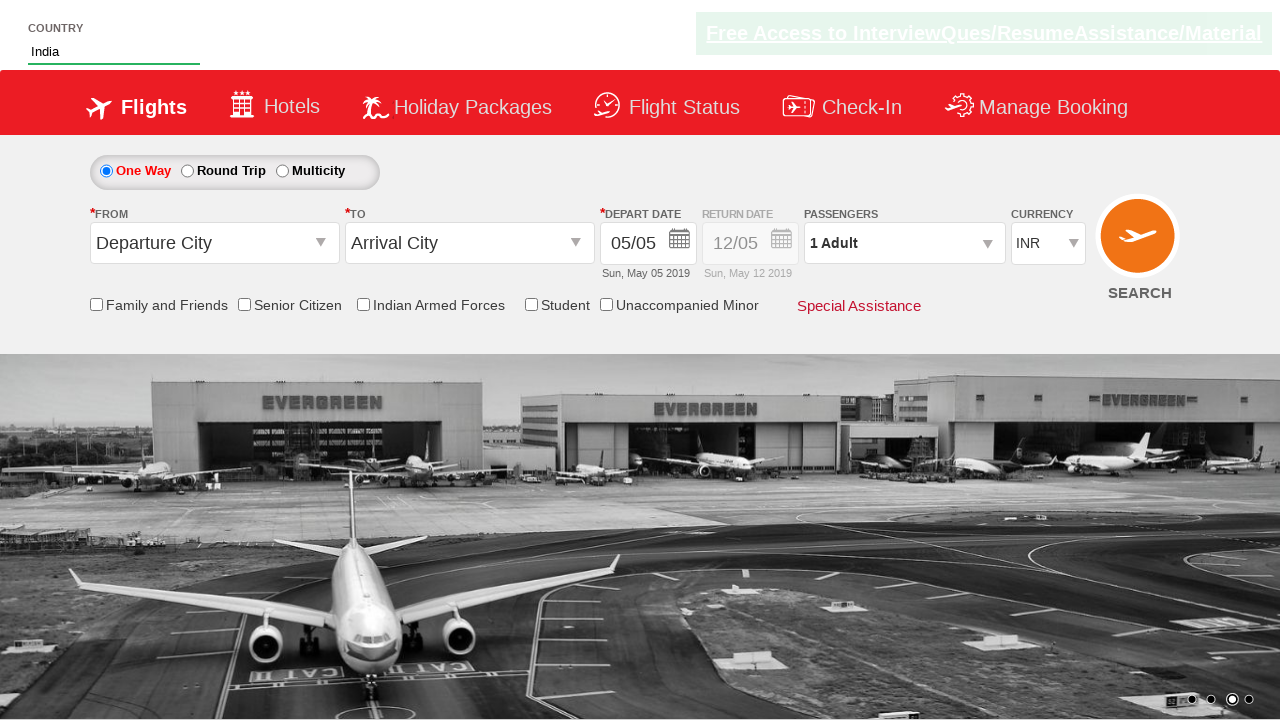